Tests the search functionality on Simplilearn website by entering "Selenium" in the search field, clicking the search icon, and then clicking on a search result for "Introduction to Selenium".

Starting URL: https://www.simplilearn.com

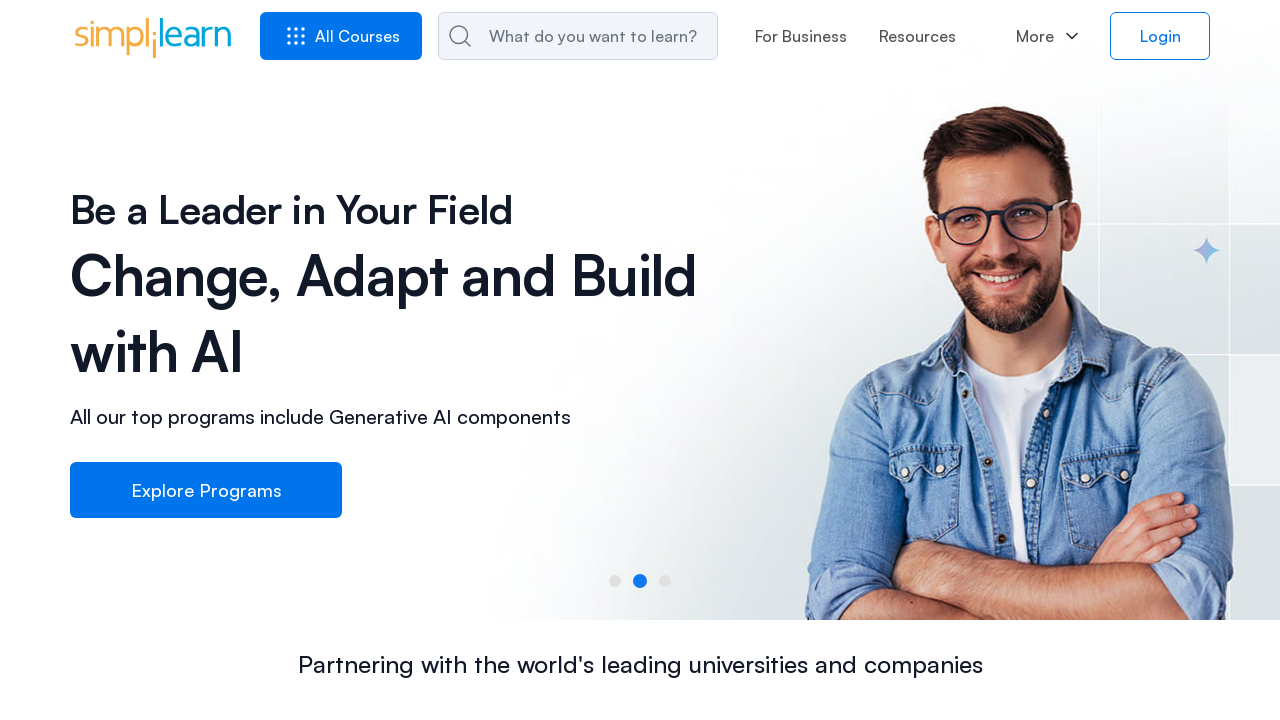

Filled search field with 'Selenium' on #header_srch
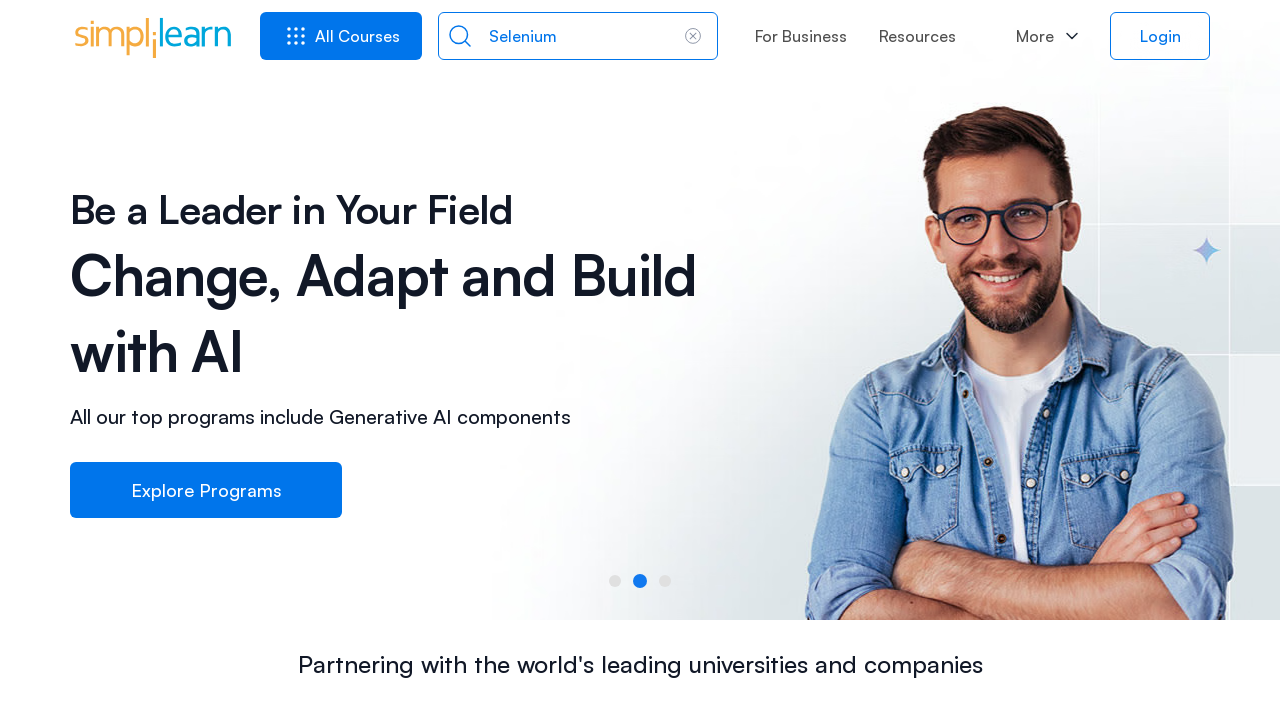

Clicked search icon to search for Selenium at (460, 36) on span.search_icon
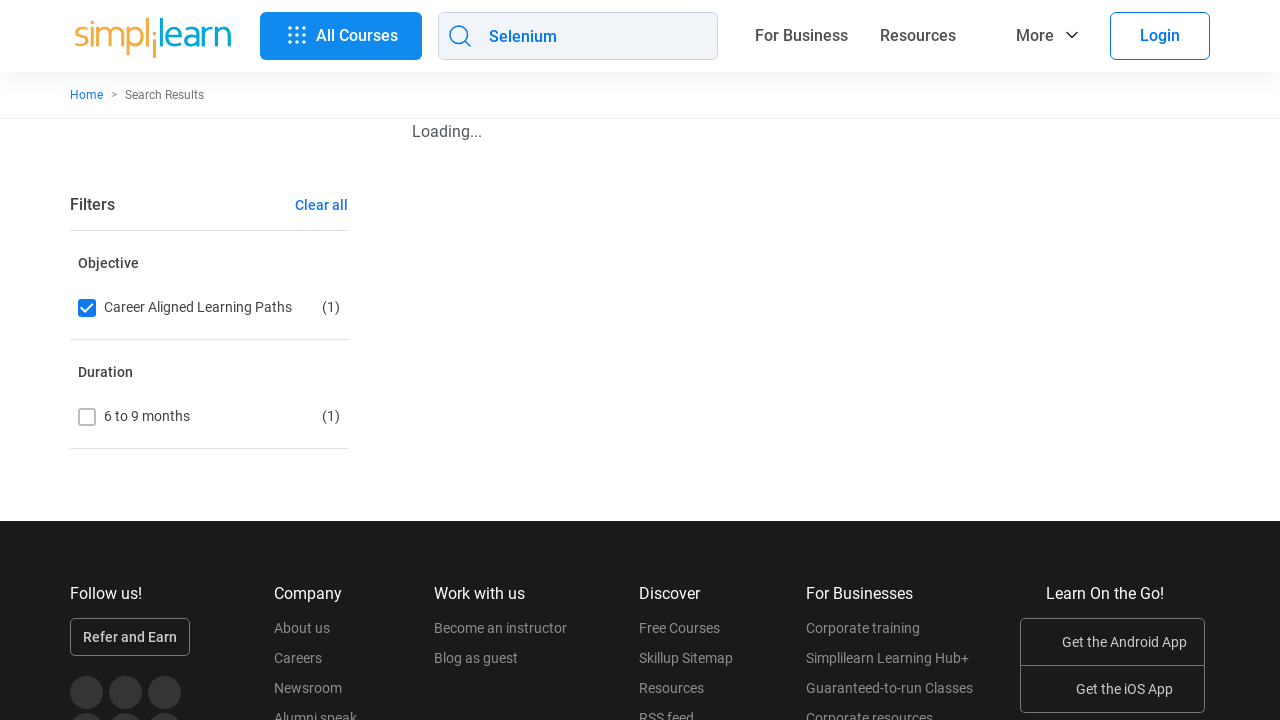

Search results loaded with 'Introduction to Selenium' visible
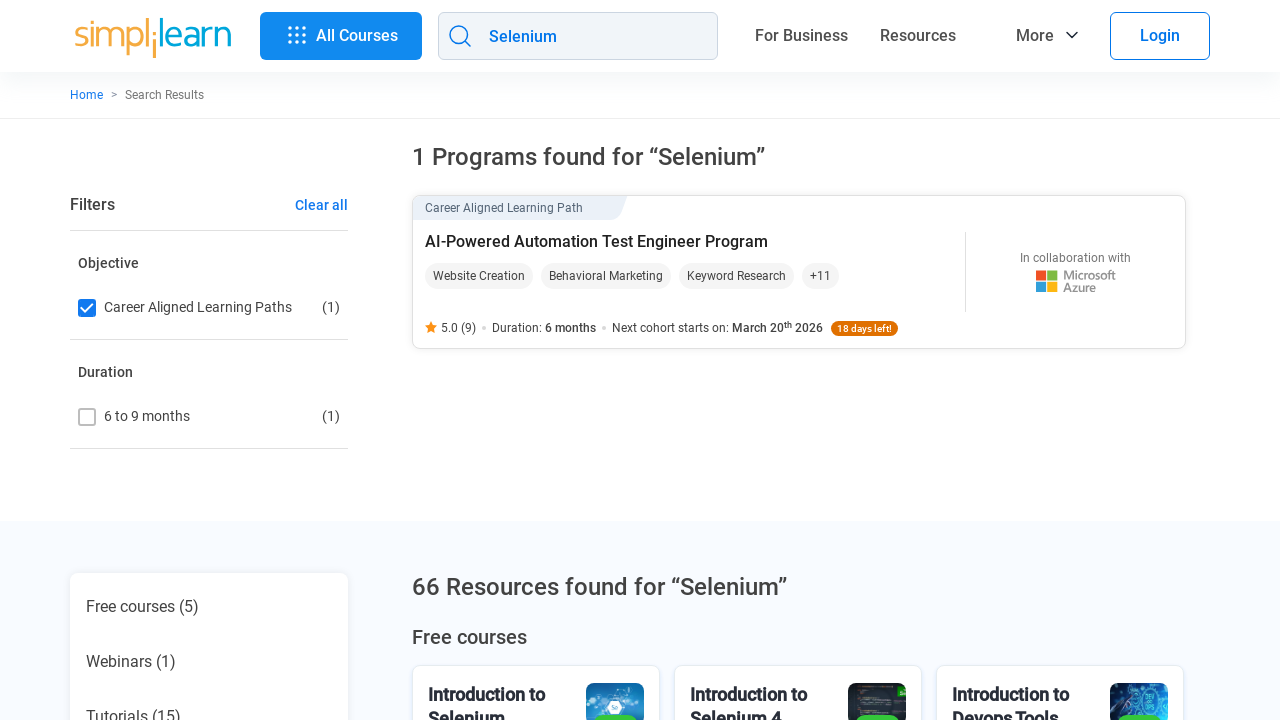

Clicked on 'Introduction to Selenium' search result at (500, 696) on h5:has-text('Introduction to Selenium')
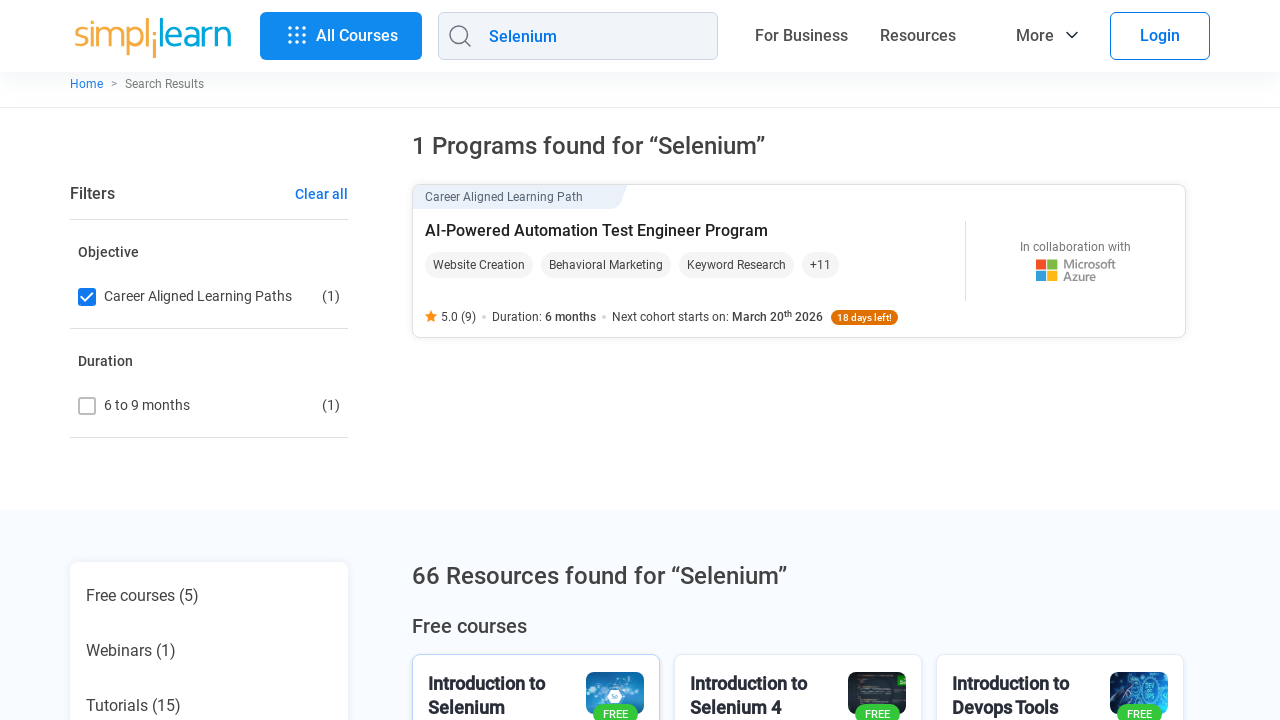

Page loaded and DOM content ready
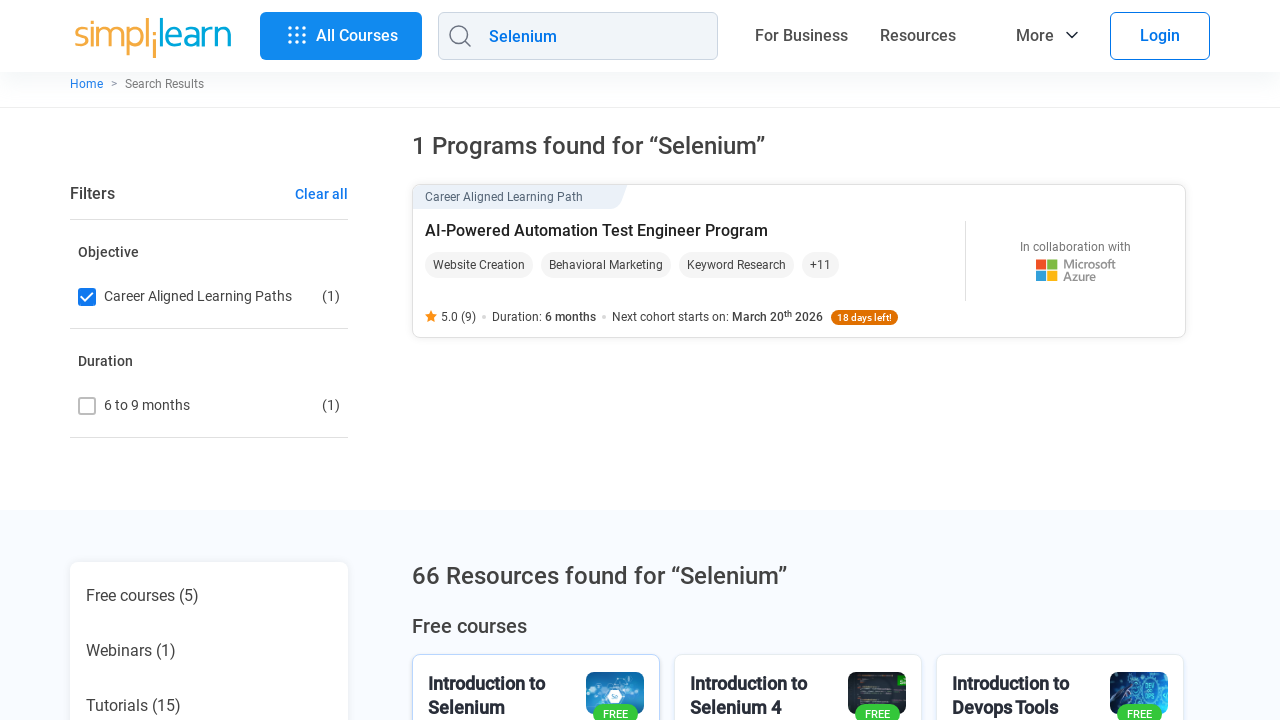

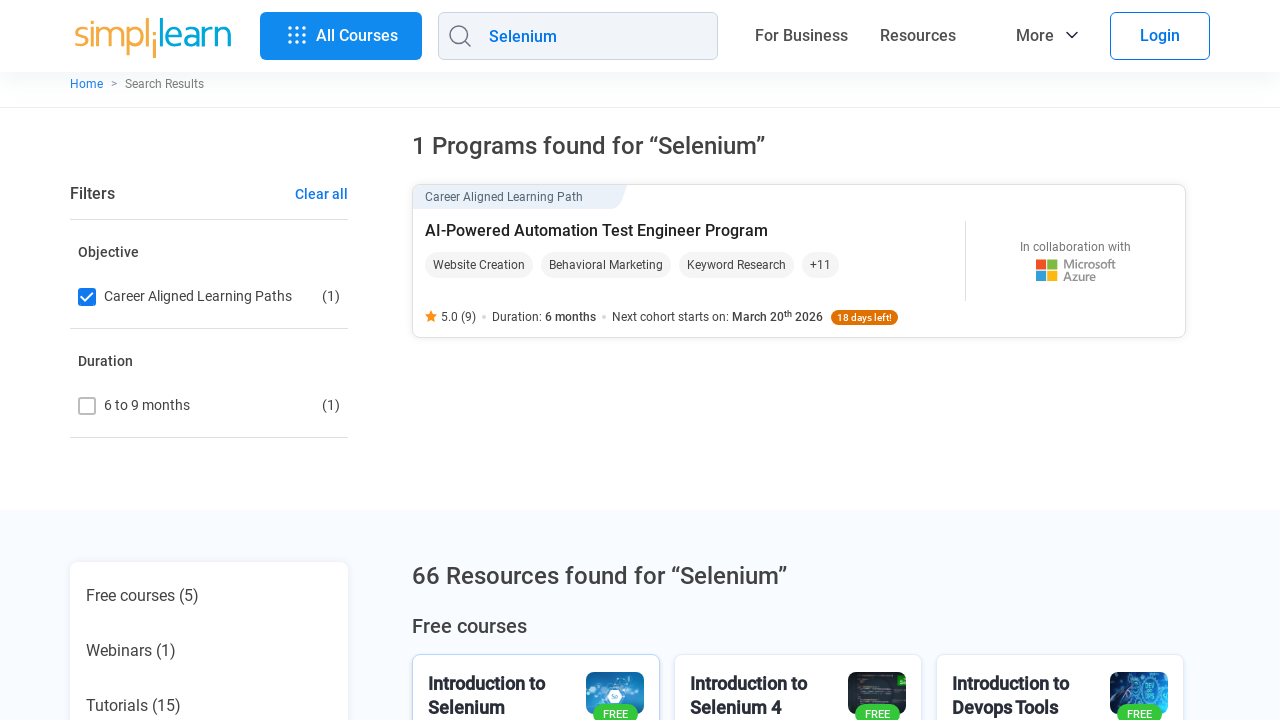